Tests that the Forms card is clickable and the Practice Form link is enabled

Starting URL: https://demoqa.com

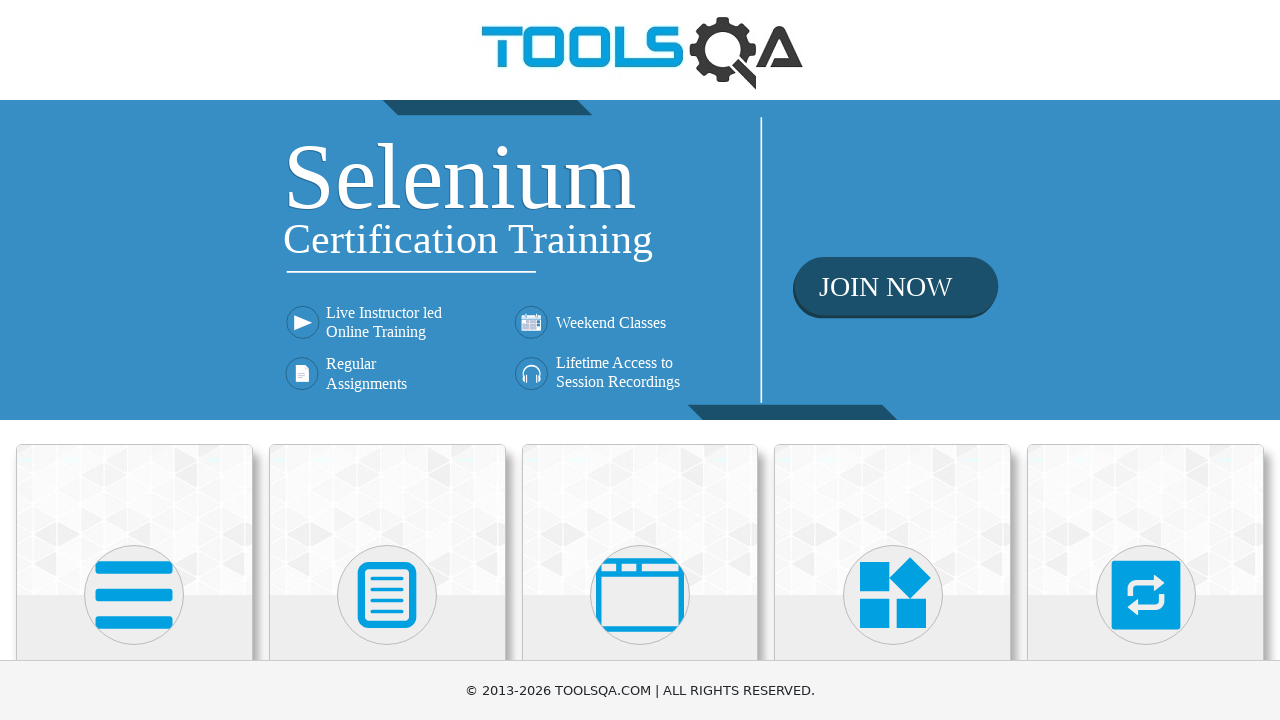

Clicked on Forms card at (387, 520) on div.card:has-text('Forms')
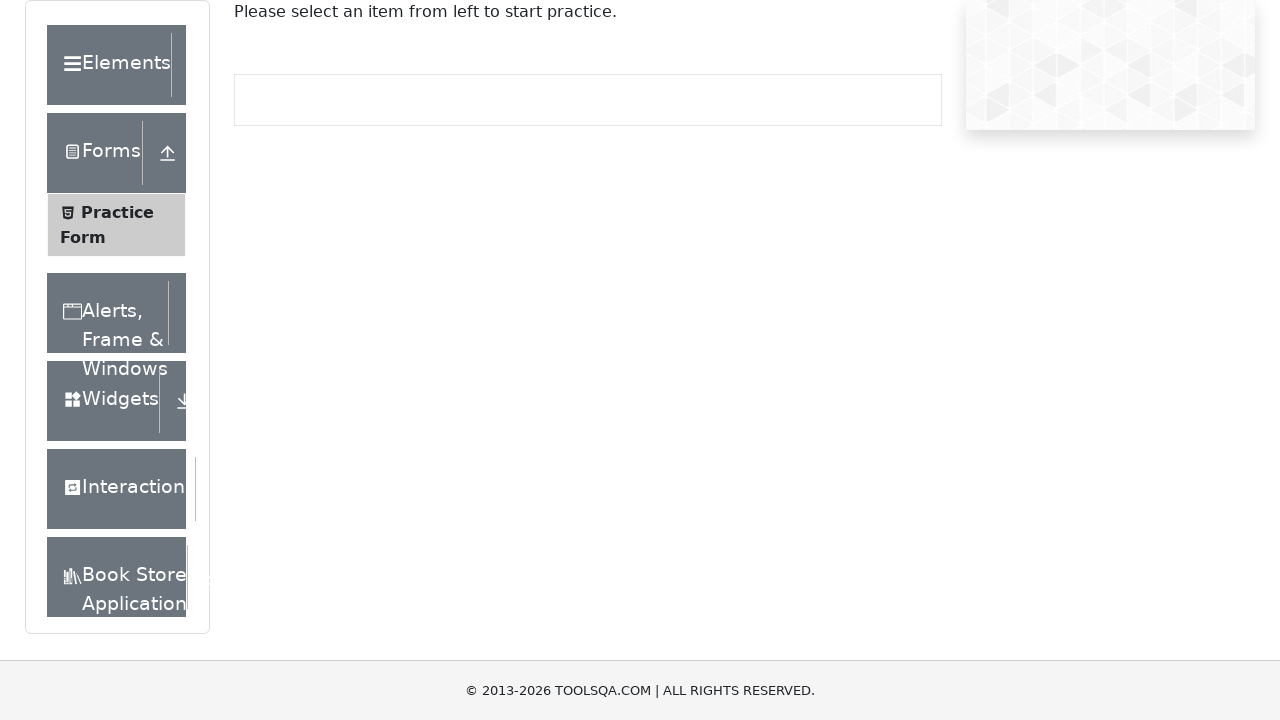

Practice Form link is visible and enabled
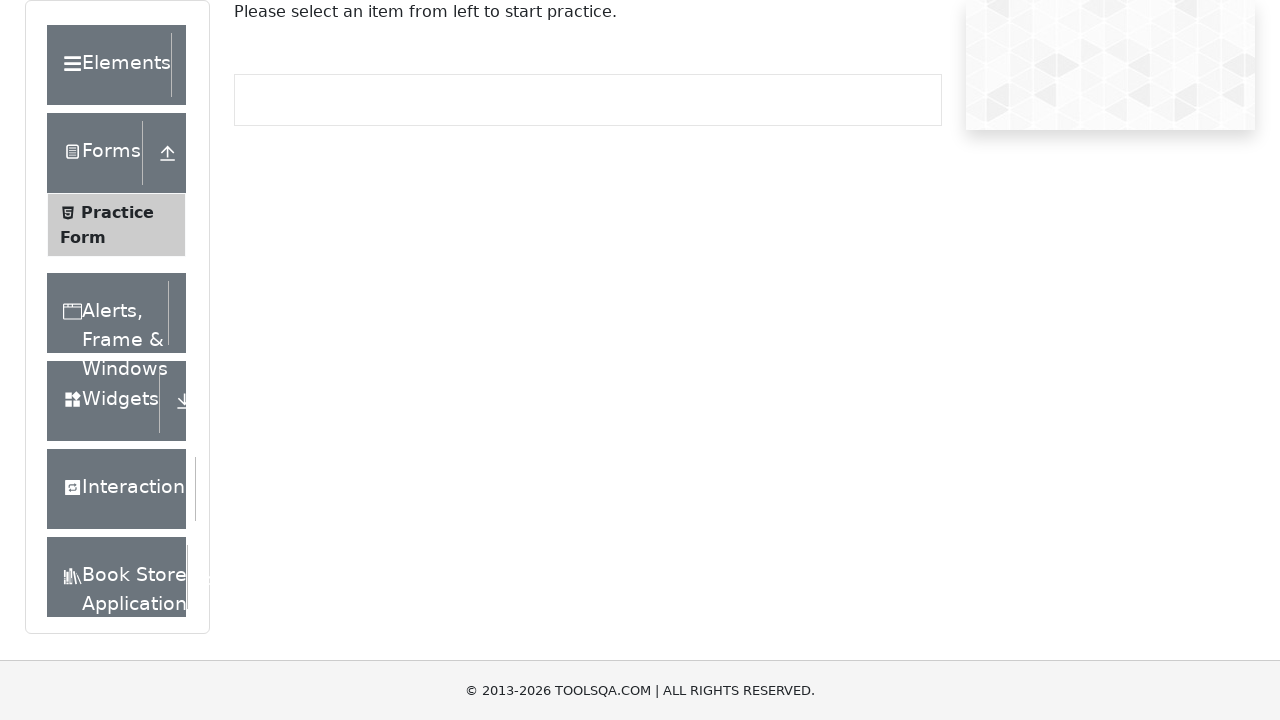

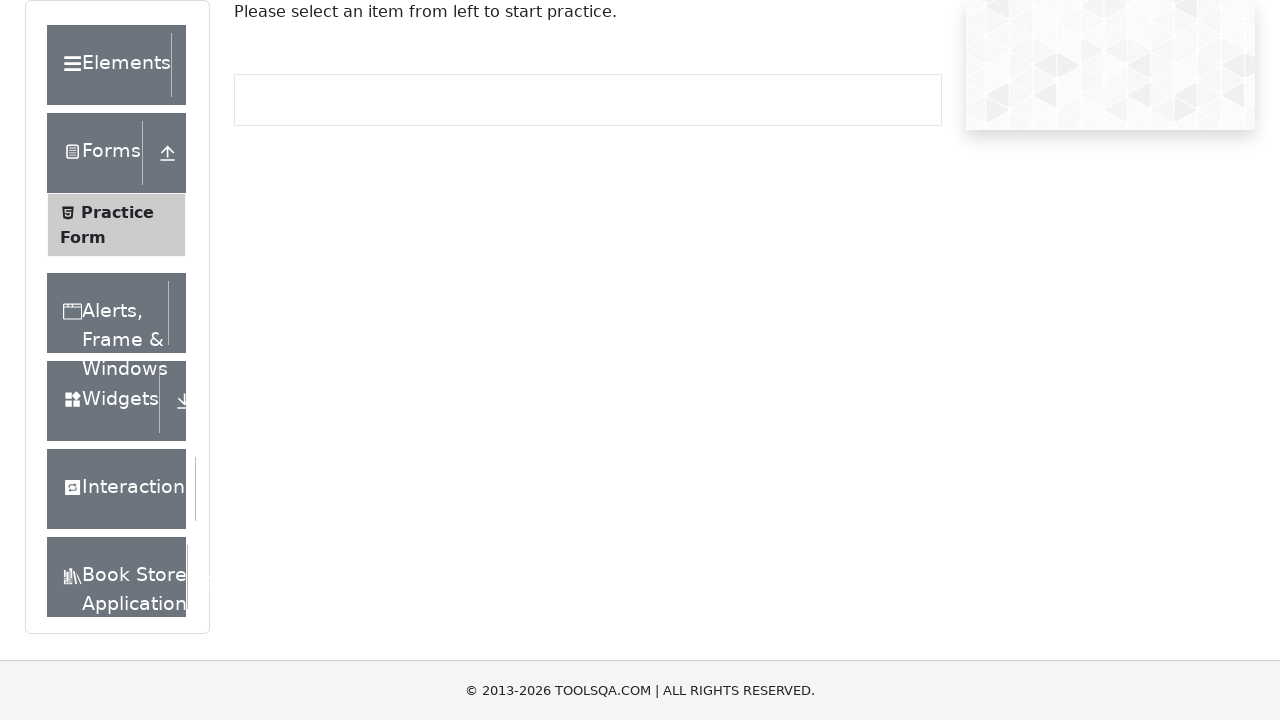